Tests mouse movement to absolute viewport coordinates

Starting URL: https://awesomeqa.com/selenium/mouse_interaction.html

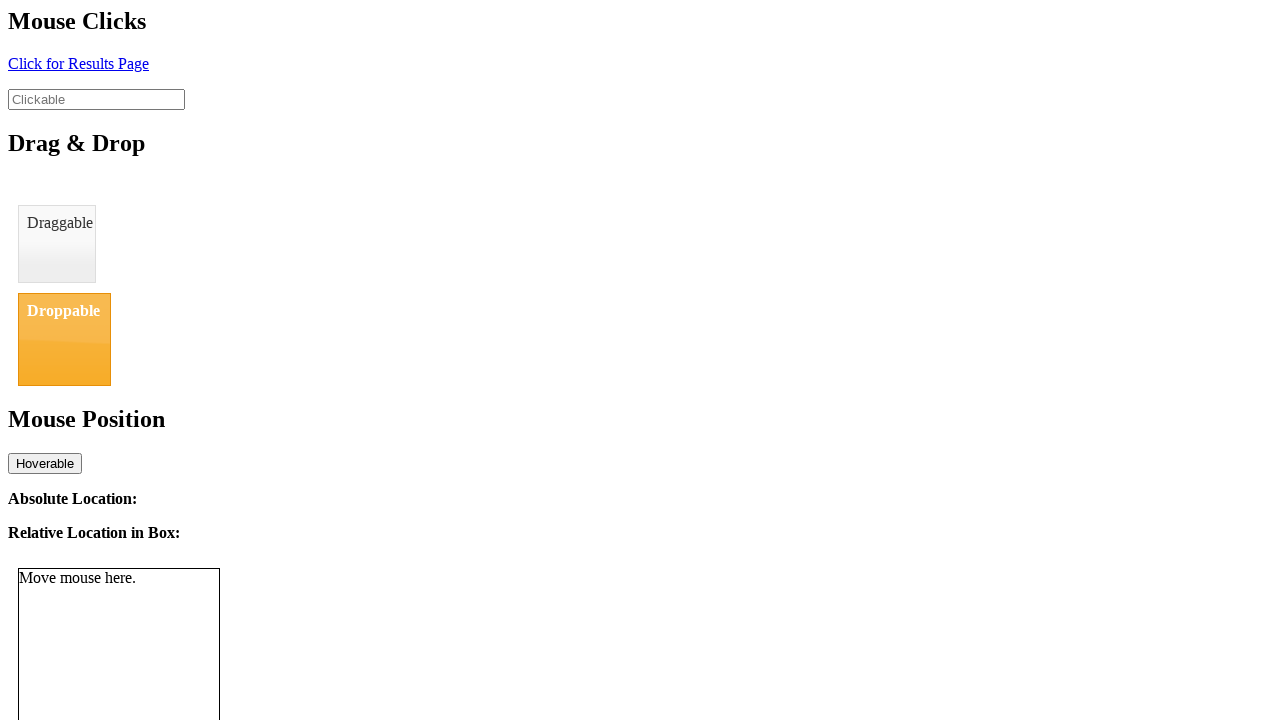

Moved mouse to absolute viewport position (8, 0) at (8, 0)
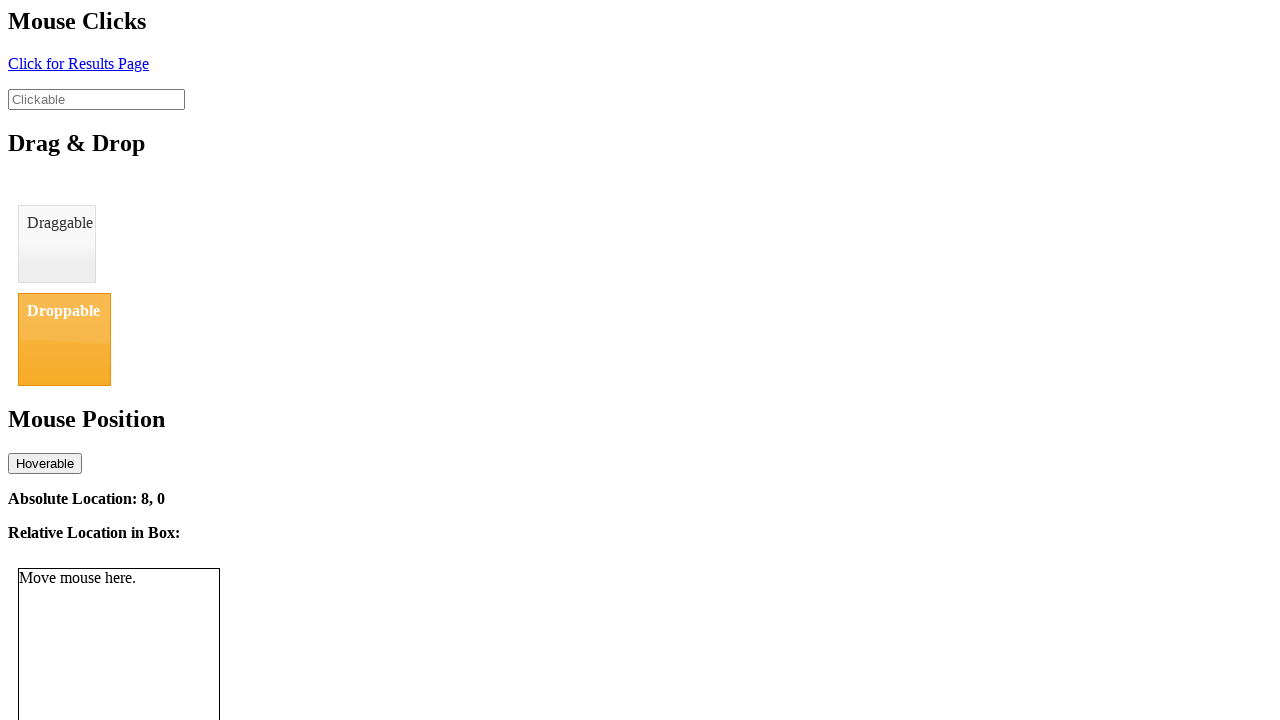

Absolute location element loaded after mouse movement
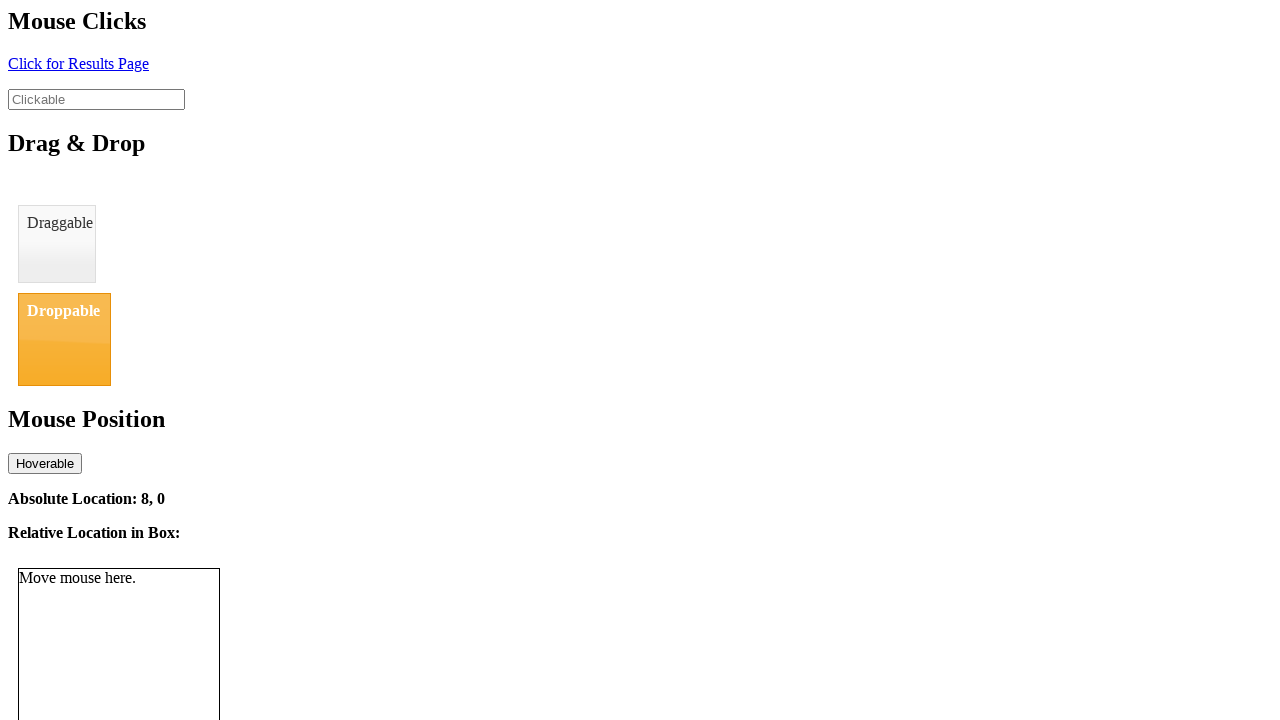

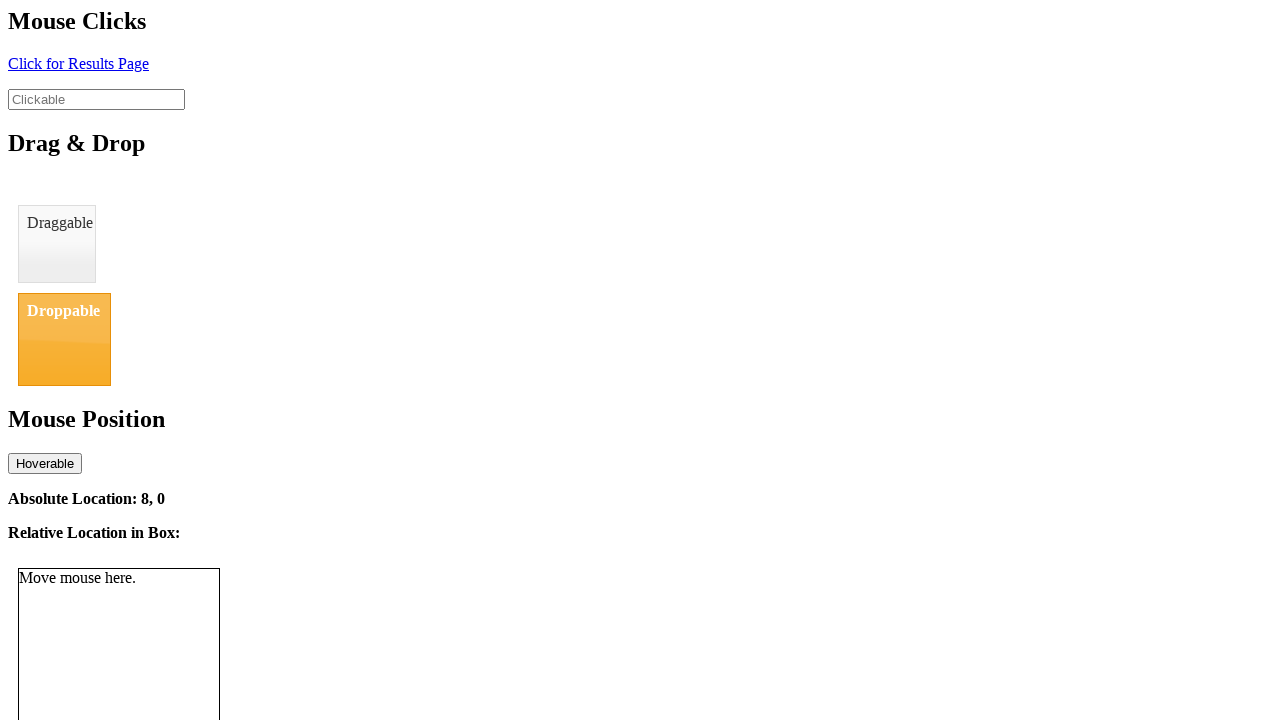